Tests registration form validation when first name field is left empty

Starting URL: https://alada.vn/tai-khoan/dang-ky.html

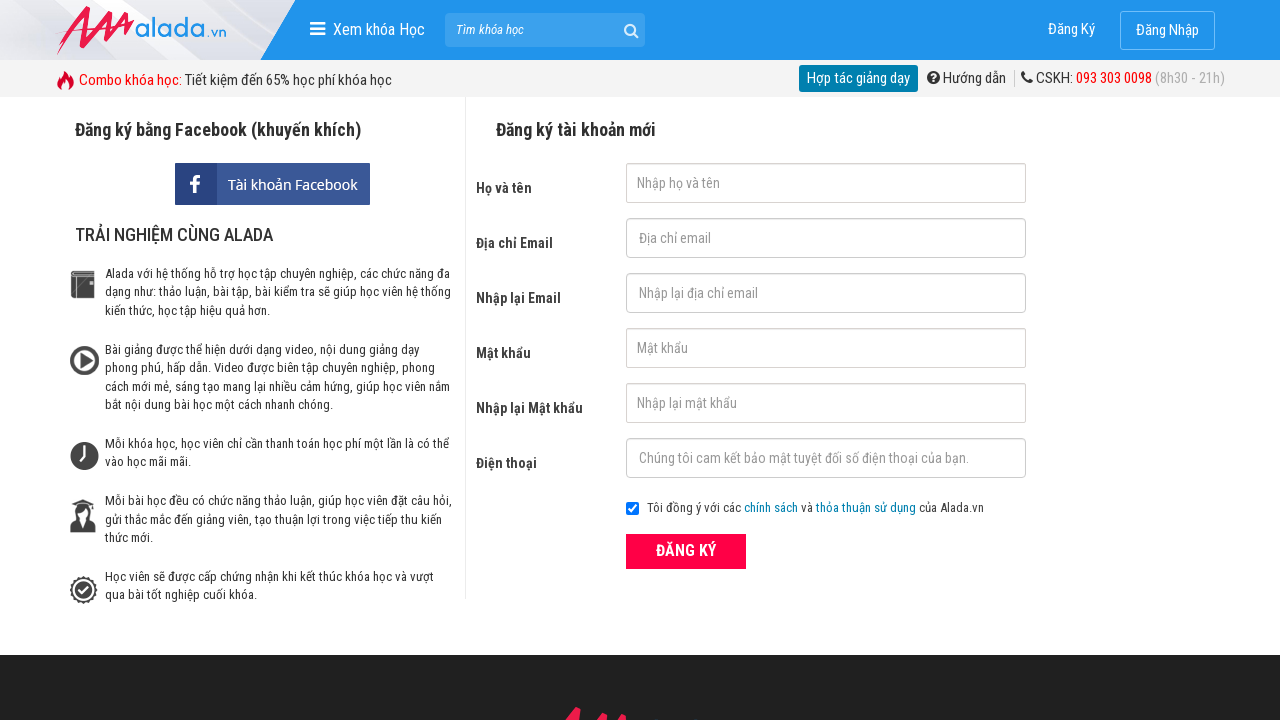

Left first name field empty on #txtFirstname
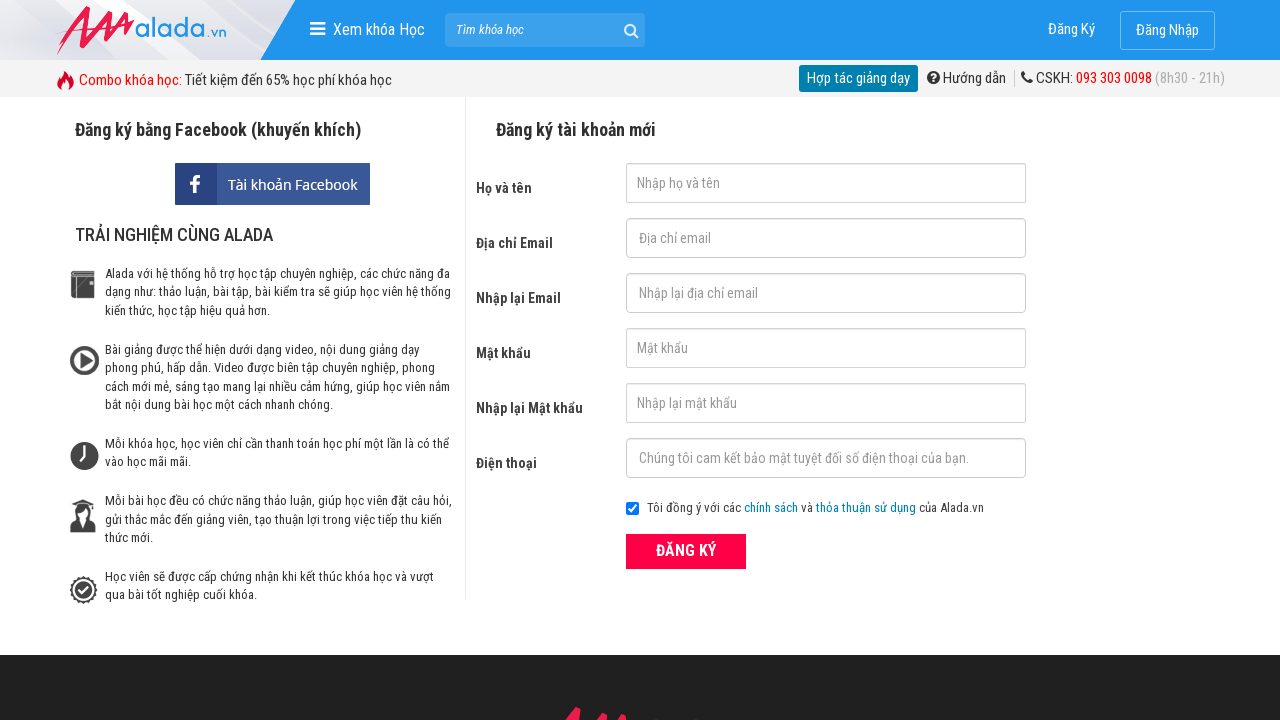

Filled email field with 'hothinhuquynh661@gmail.com' on #txtEmail
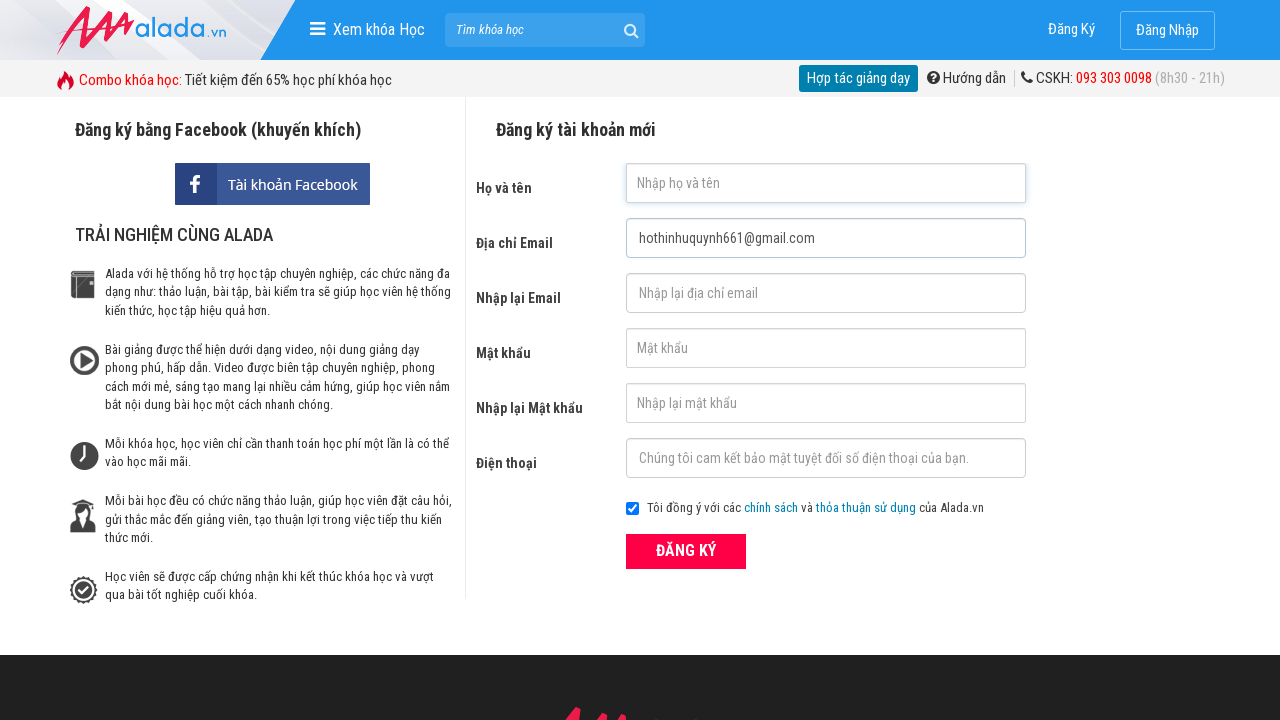

Filled confirm email field with 'hothinhuquynh661@gmail.com' on #txtCEmail
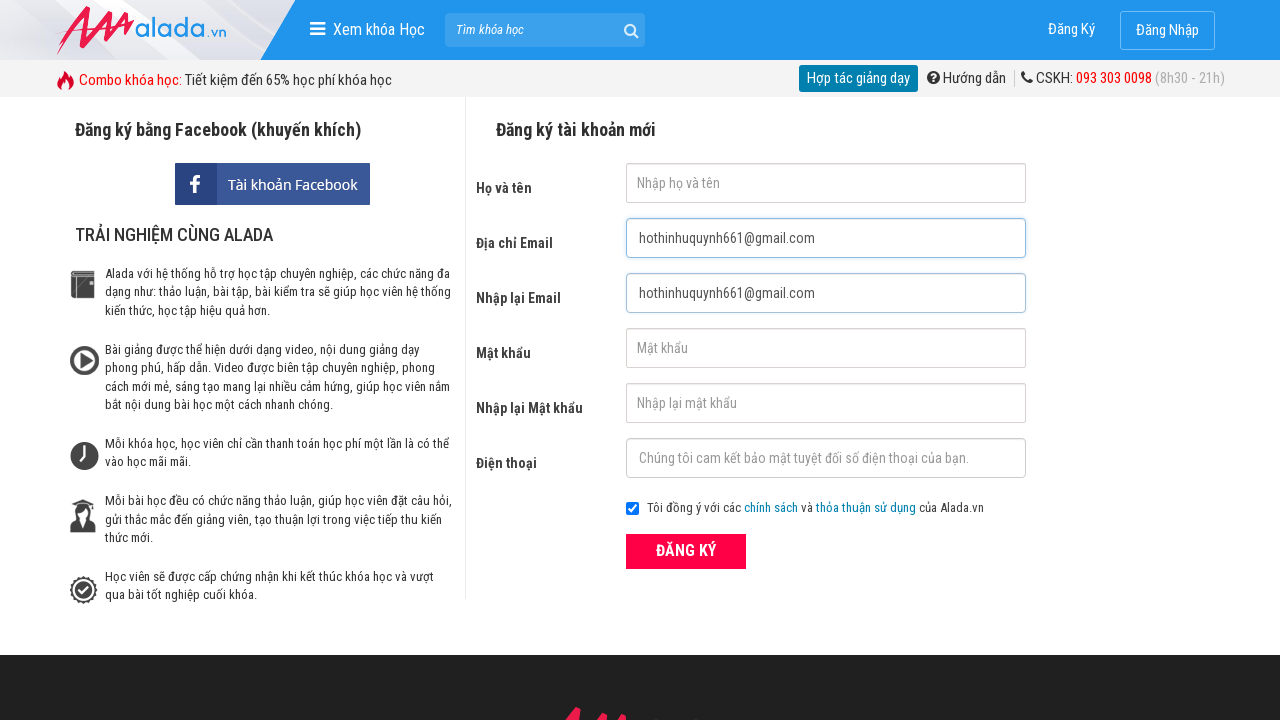

Filled password field with 'nhuQuynh0123' on #txtPassword
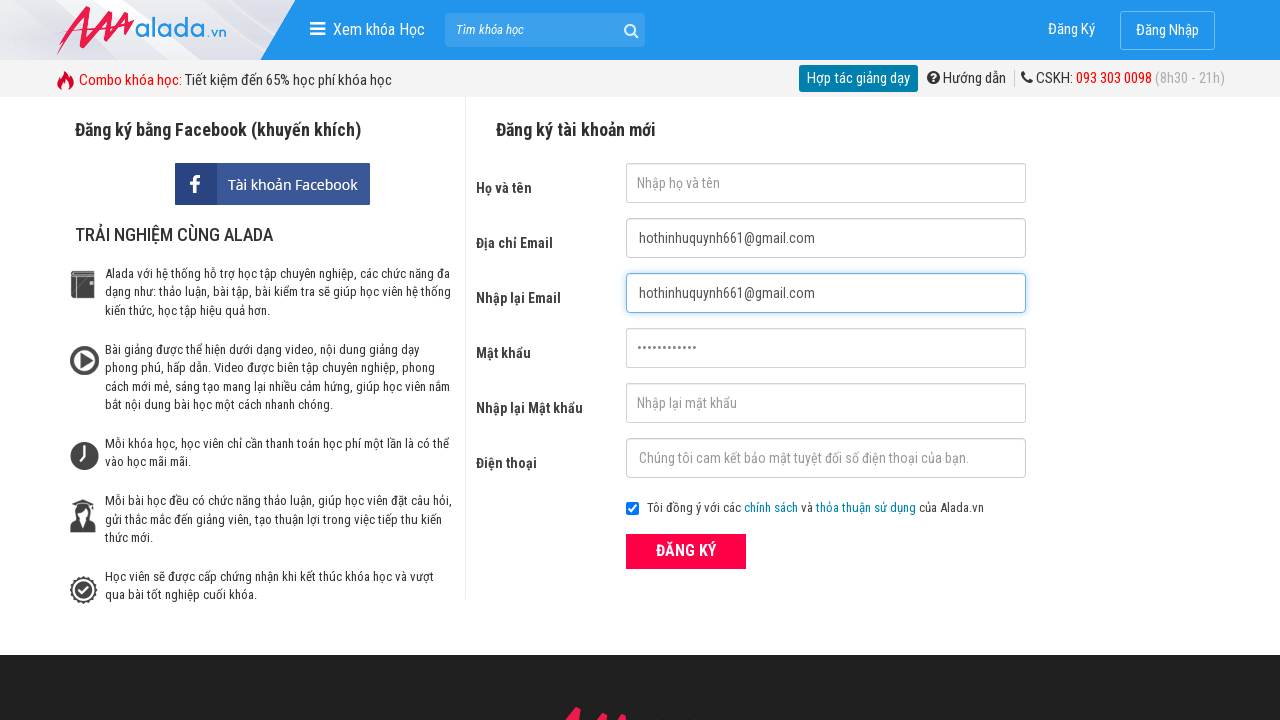

Filled confirm password field with 'nhuQuynh0123' on #txtCPassword
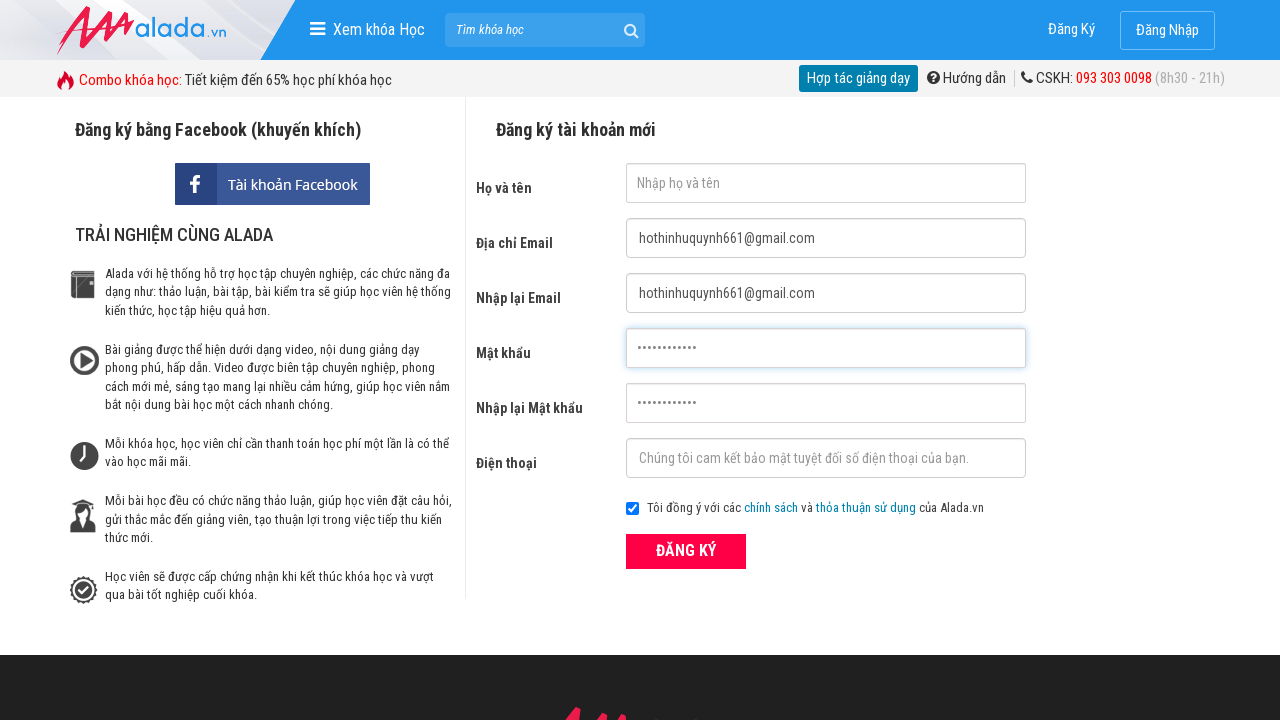

Filled phone field with '0122334545' on #txtPhone
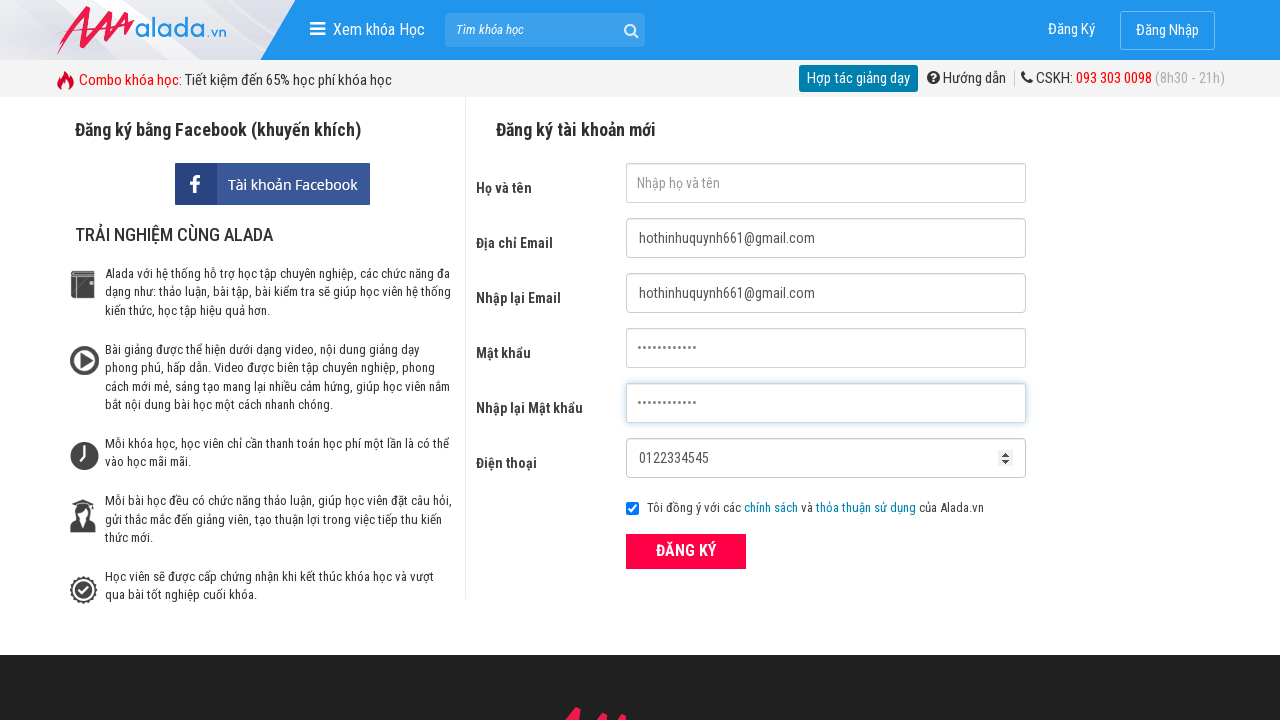

Clicked ĐĂNG KÝ (register) button at (686, 551) on xpath=//form[@id='frmLogin']//button[text()='ĐĂNG KÝ']
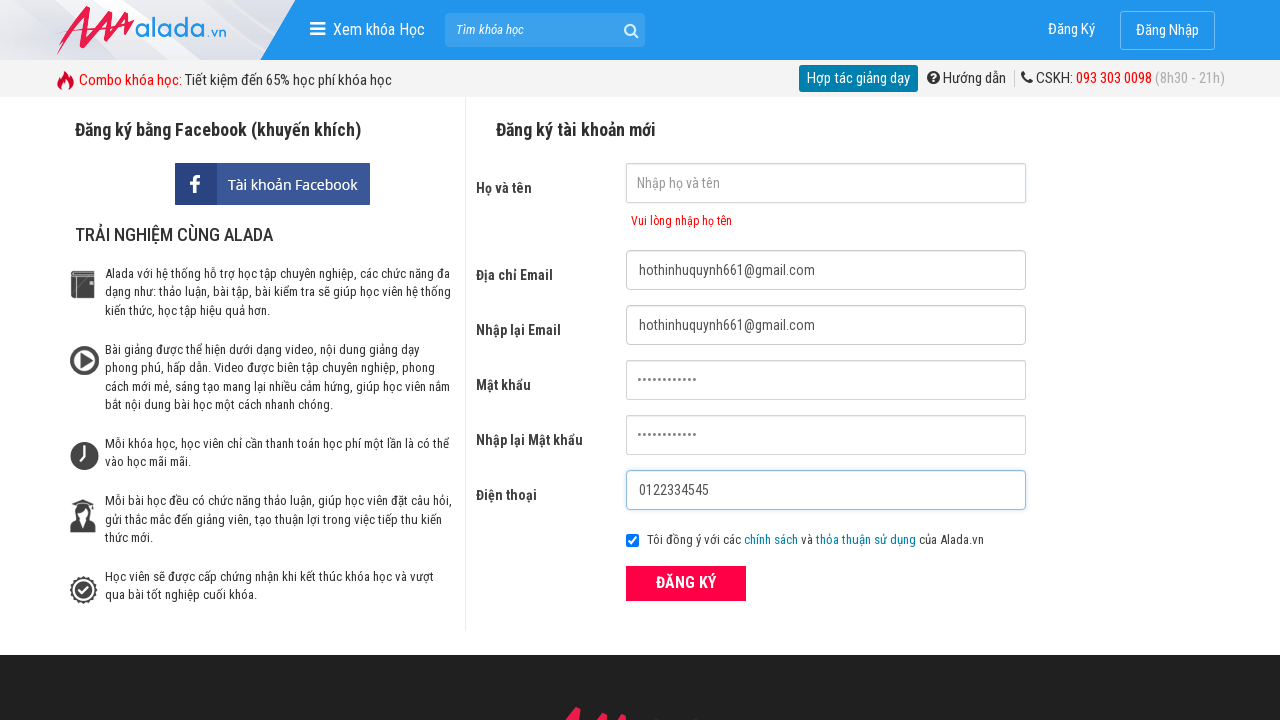

First name error message appeared
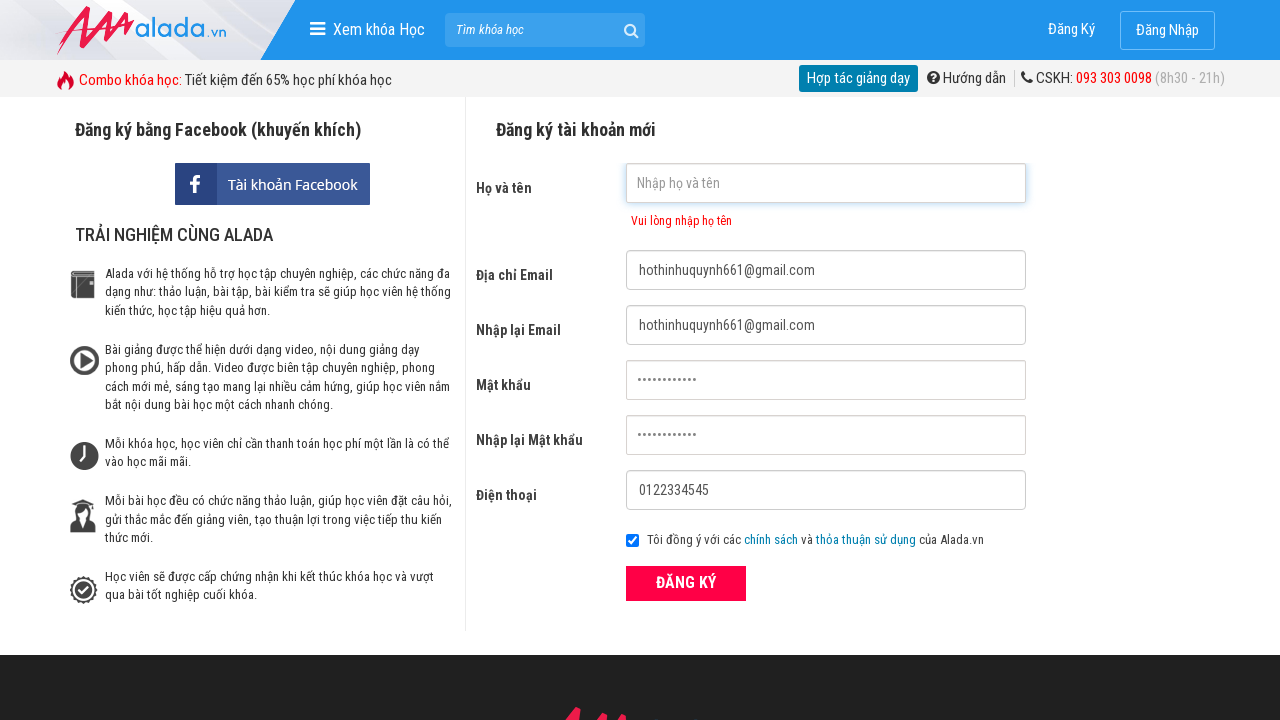

Verified error message: 'Vui lòng nhập họ tên' (Please enter first name)
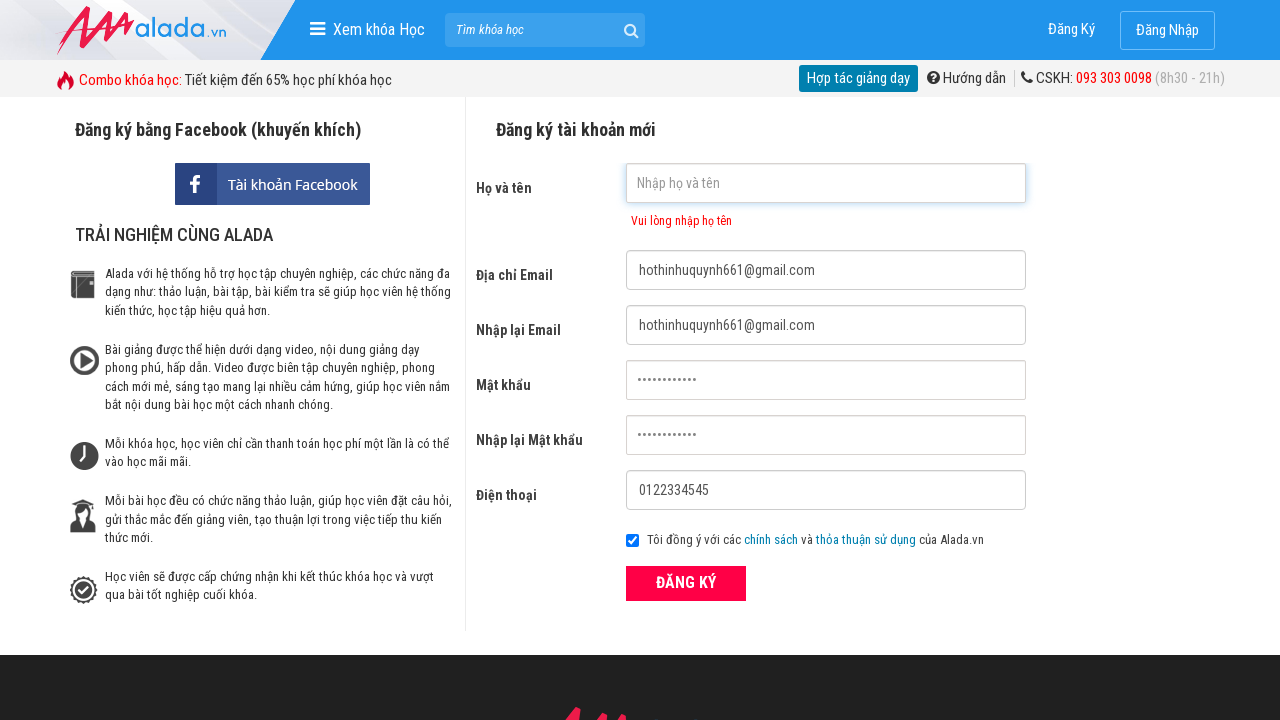

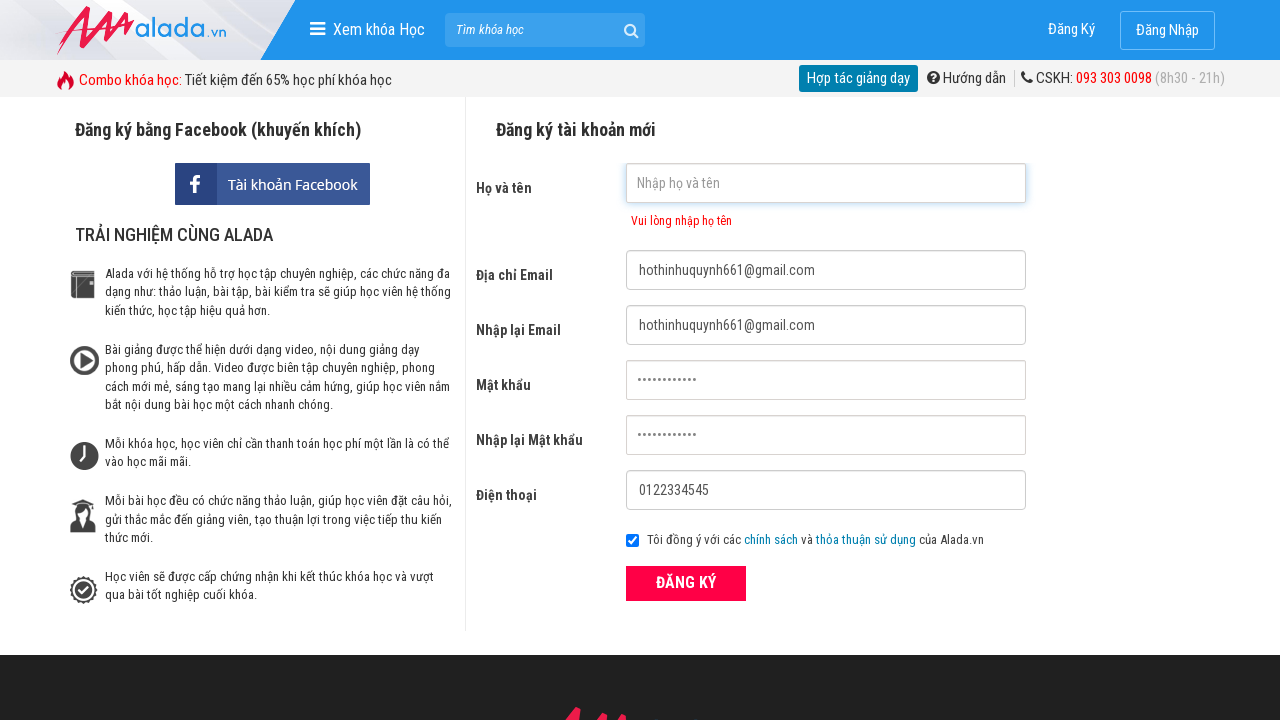